Tests dropdown selection by choosing an option from a select element.

Starting URL: https://rahulshettyacademy.com/AutomationPractice/

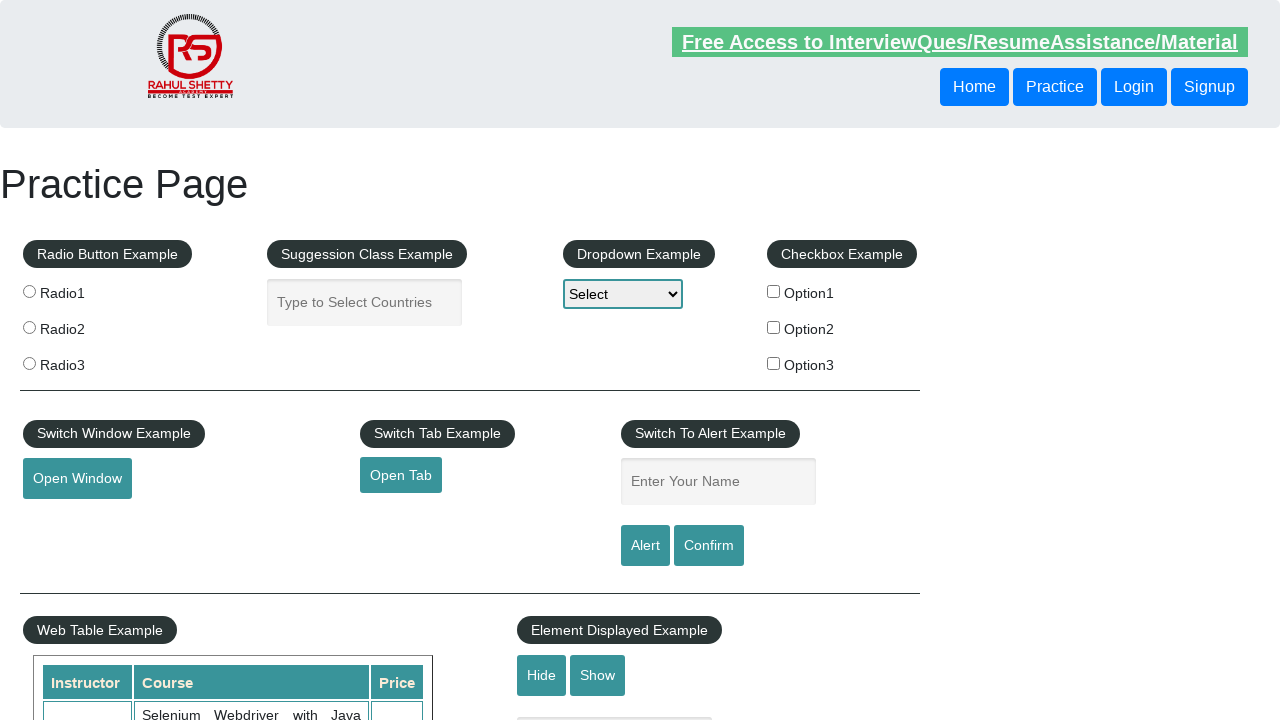

Dropdown element loaded and is available
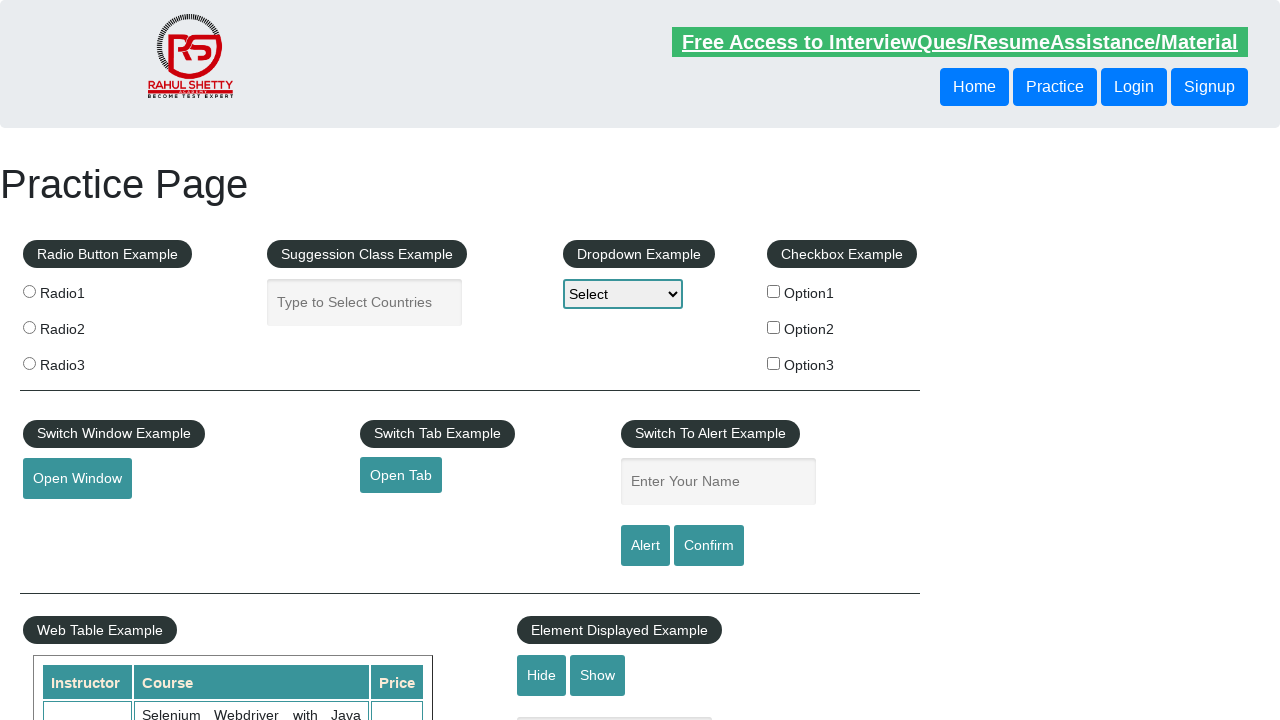

Selected 'Option2' from dropdown on #dropdown-class-example
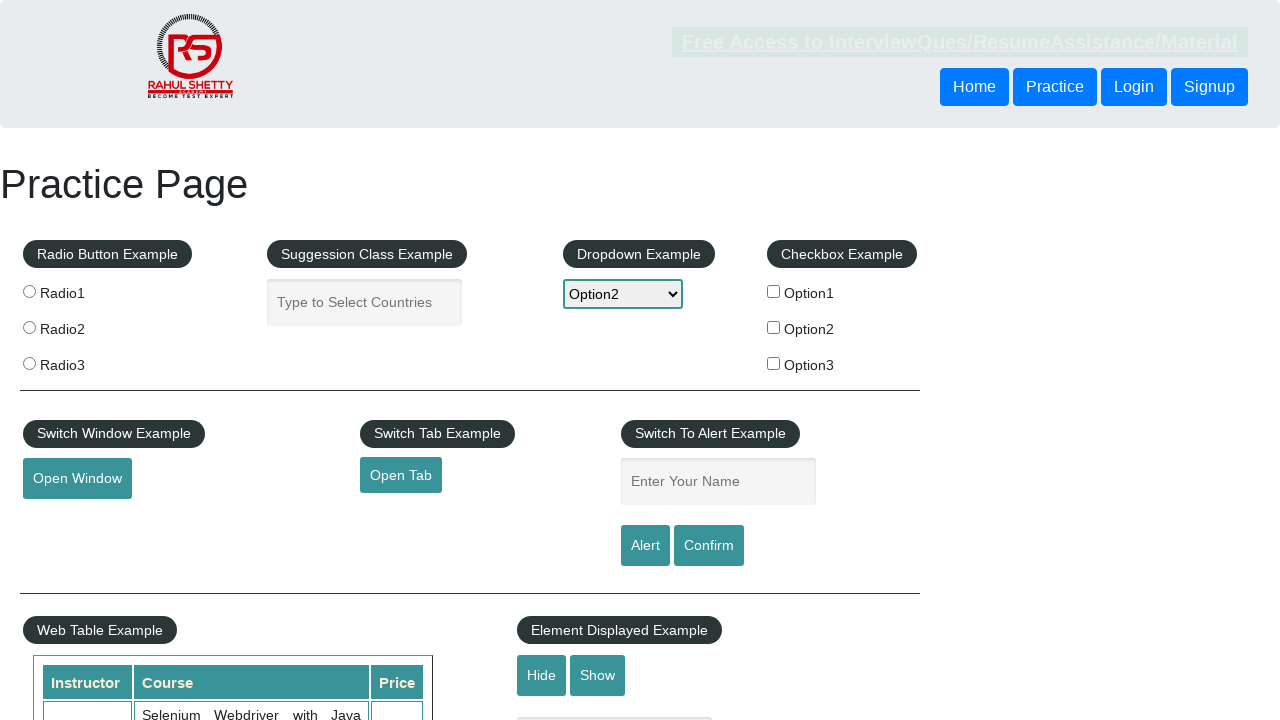

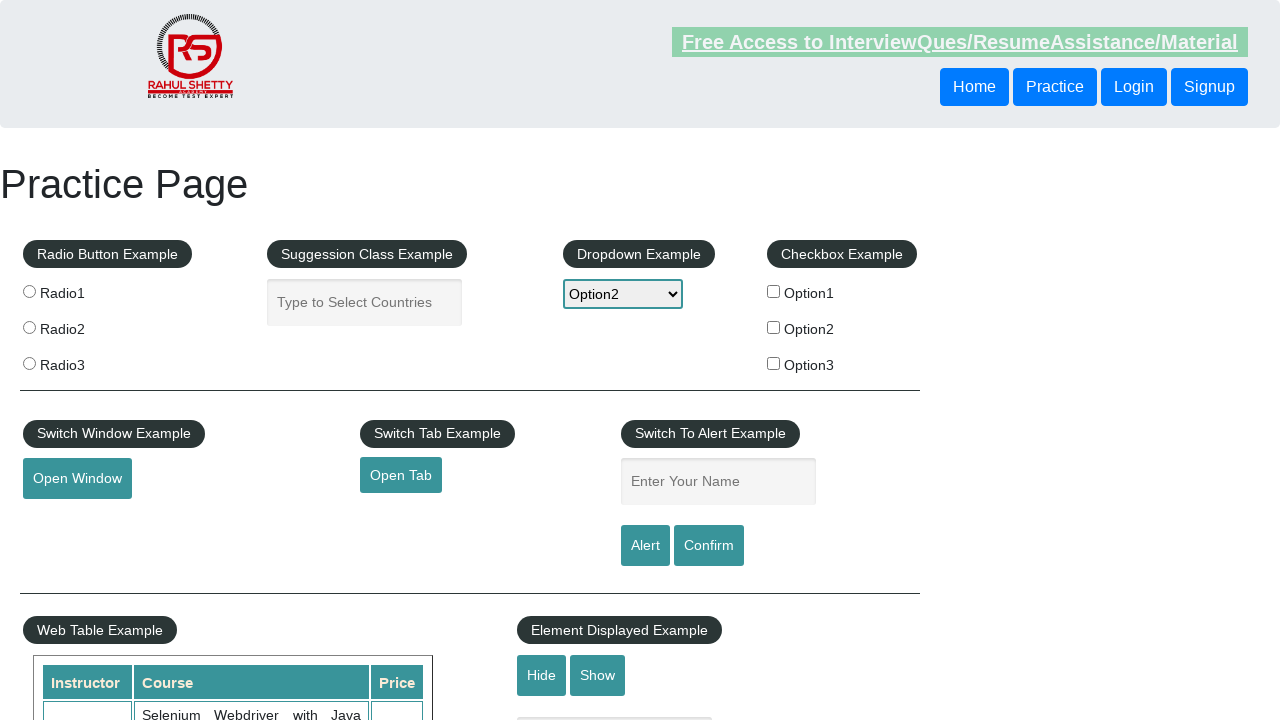